Tests radio button functionality by clicking the Hockey radio button and then iterating through all sport radio buttons to verify they are clickable

Starting URL: https://practice.cydeo.com/radio_buttons

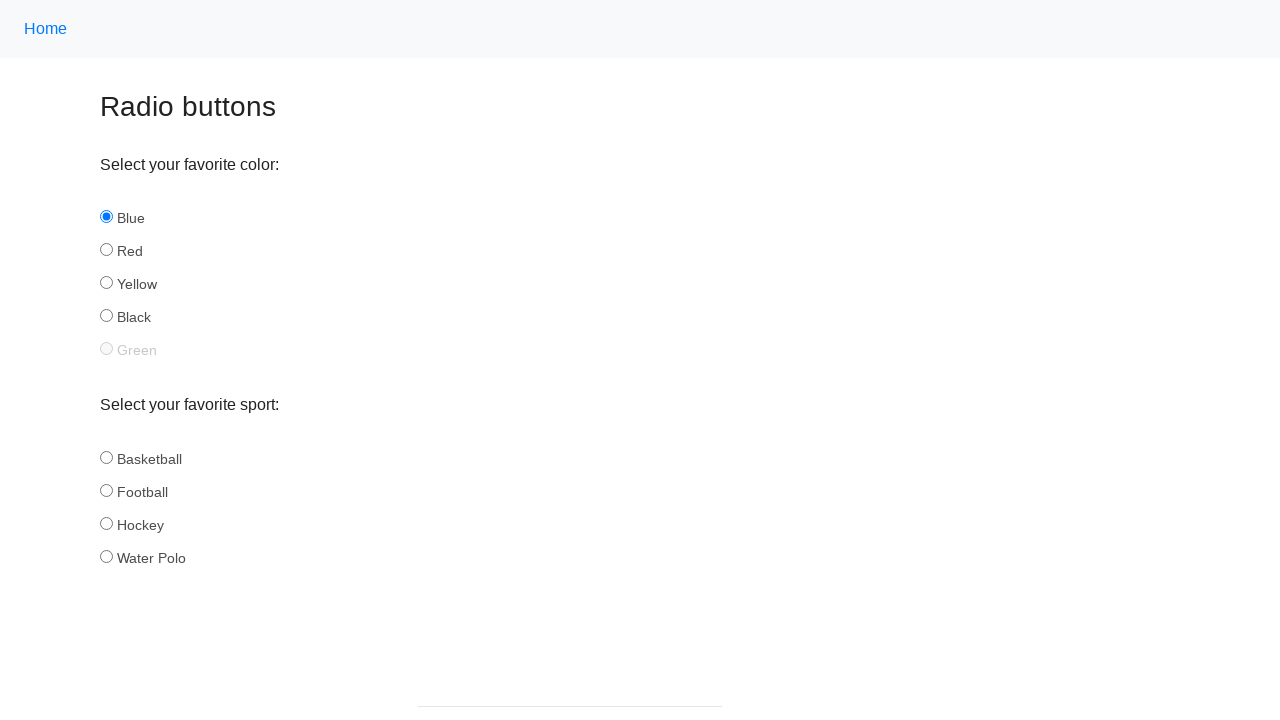

Clicked the Hockey radio button at (106, 523) on input#hockey
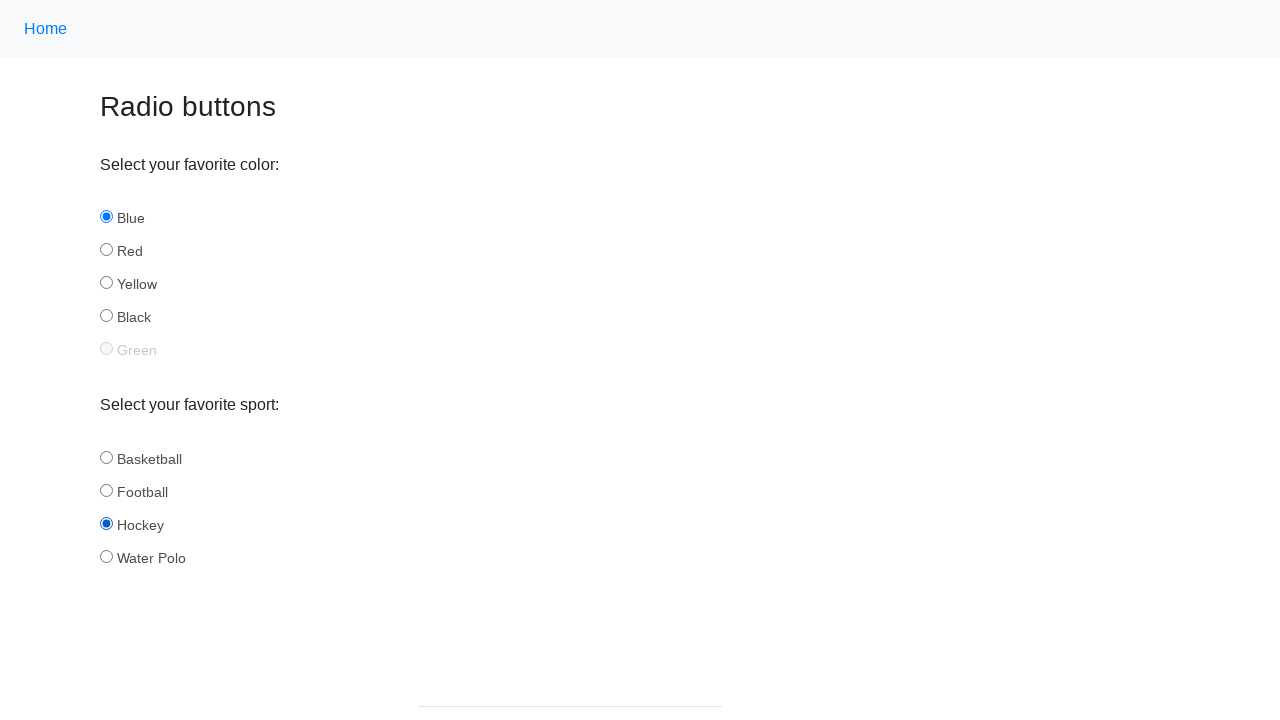

Verified Hockey radio button is selected
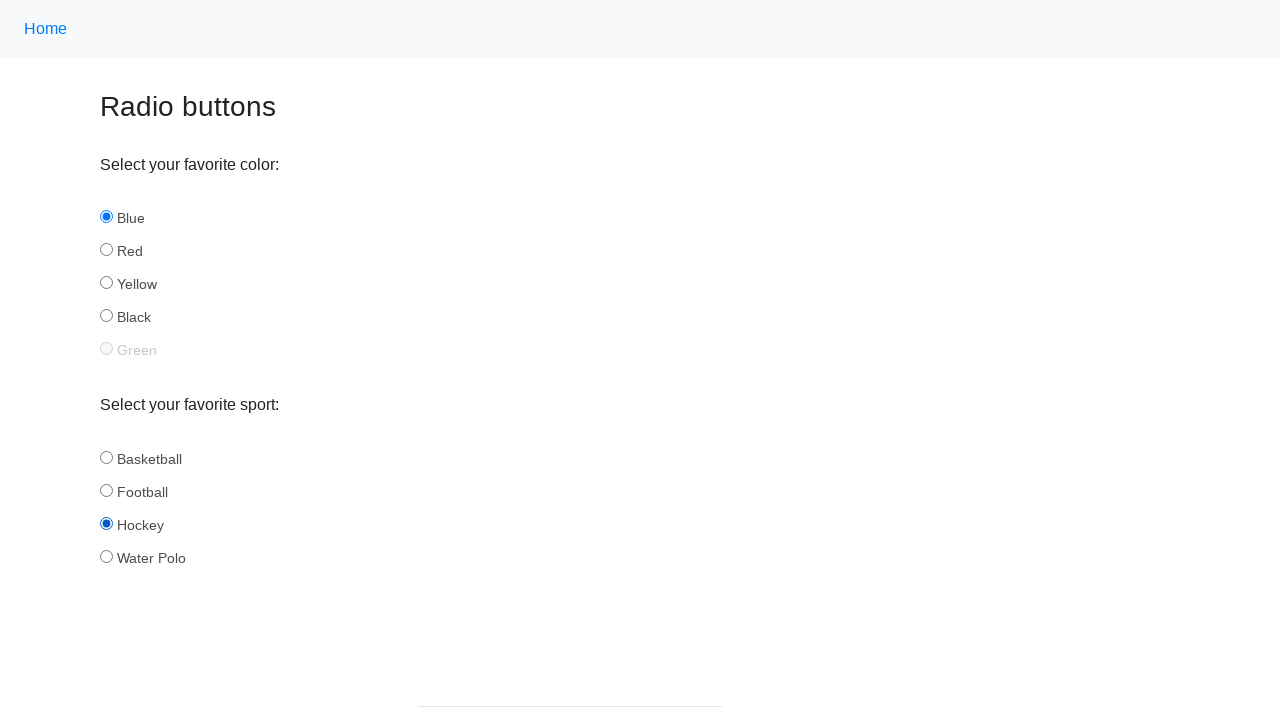

Located 4 sport radio buttons
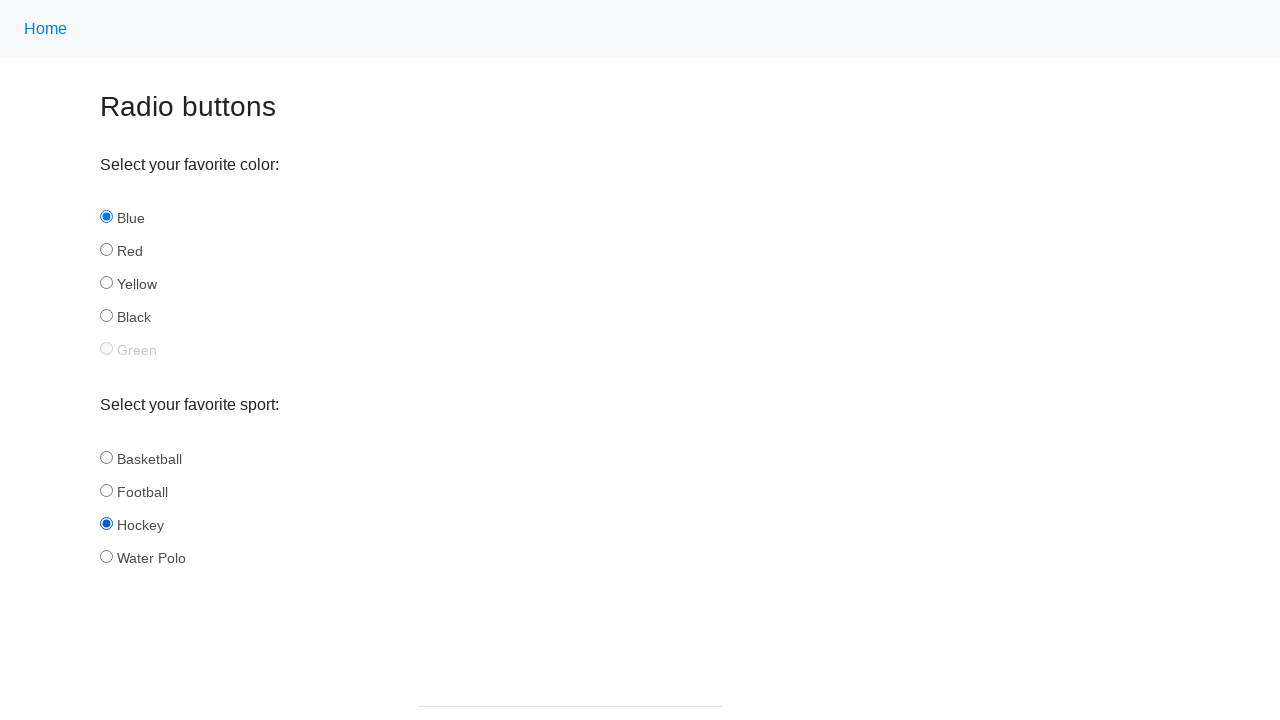

Clicked sport radio button at index 0 at (106, 457) on input[name='sport'] >> nth=0
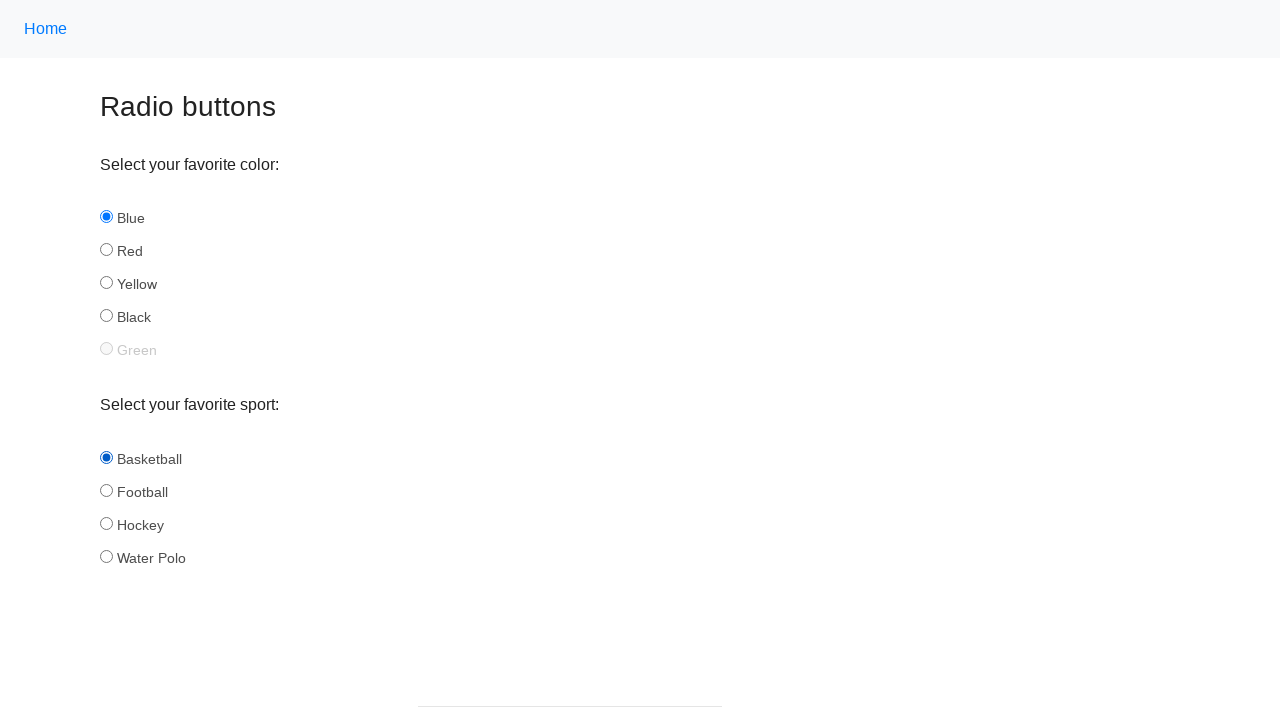

Verified radio button at index 0 is selected
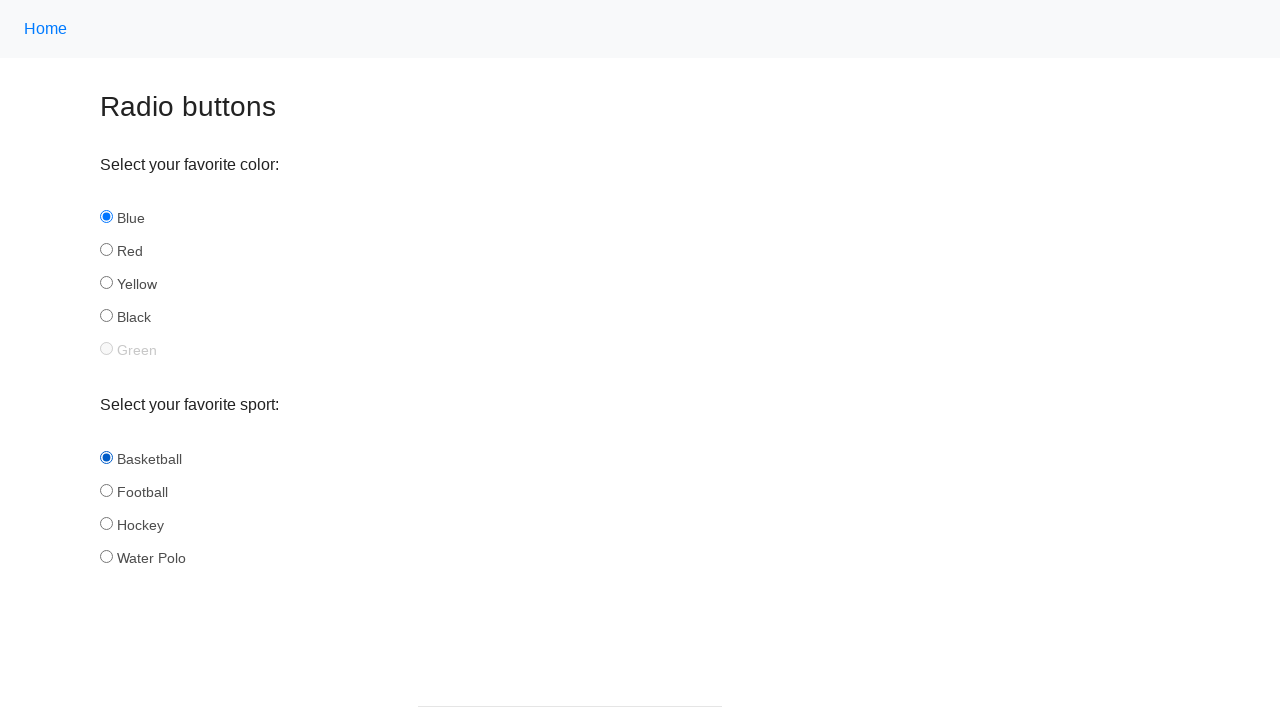

Clicked sport radio button at index 1 at (106, 490) on input[name='sport'] >> nth=1
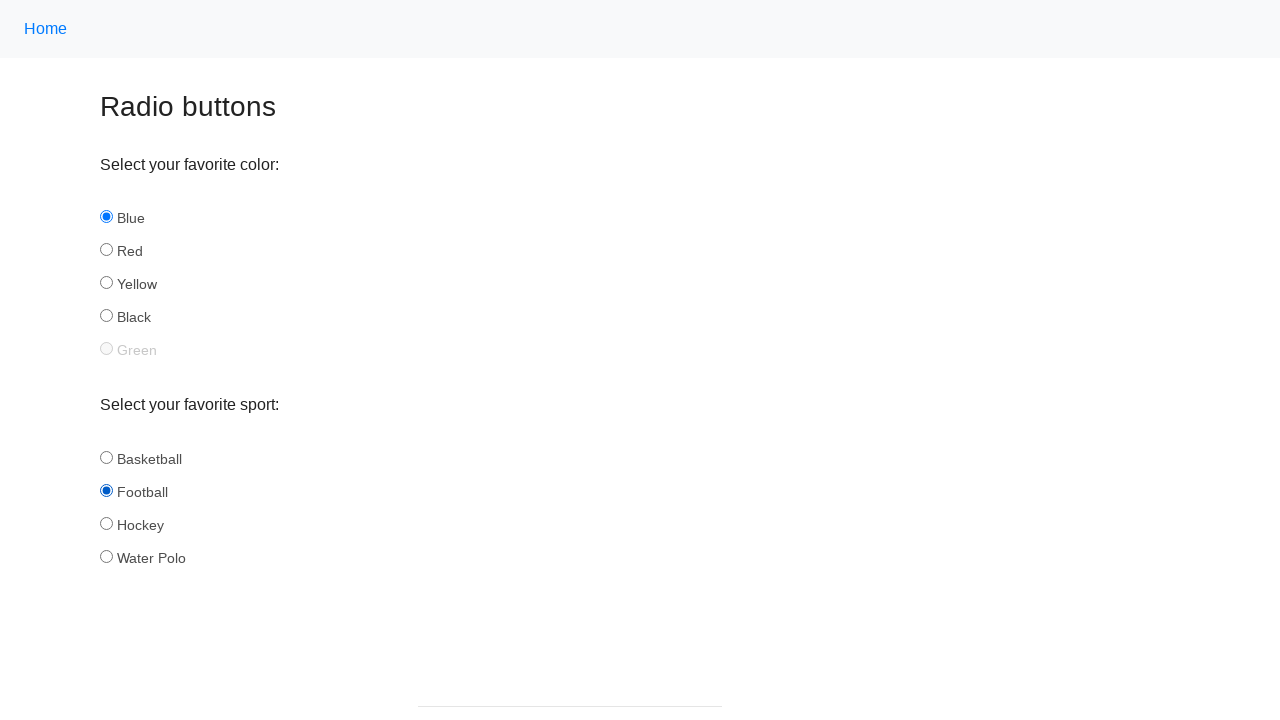

Verified radio button at index 1 is selected
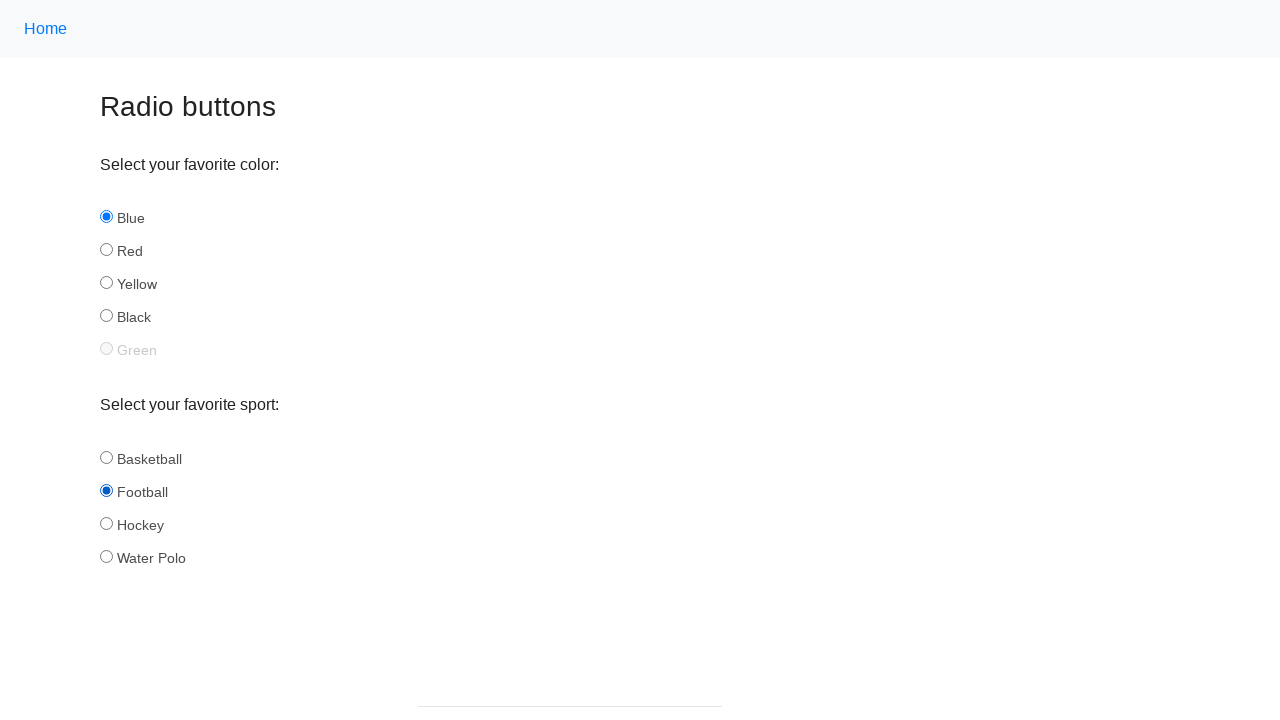

Clicked sport radio button at index 2 at (106, 523) on input[name='sport'] >> nth=2
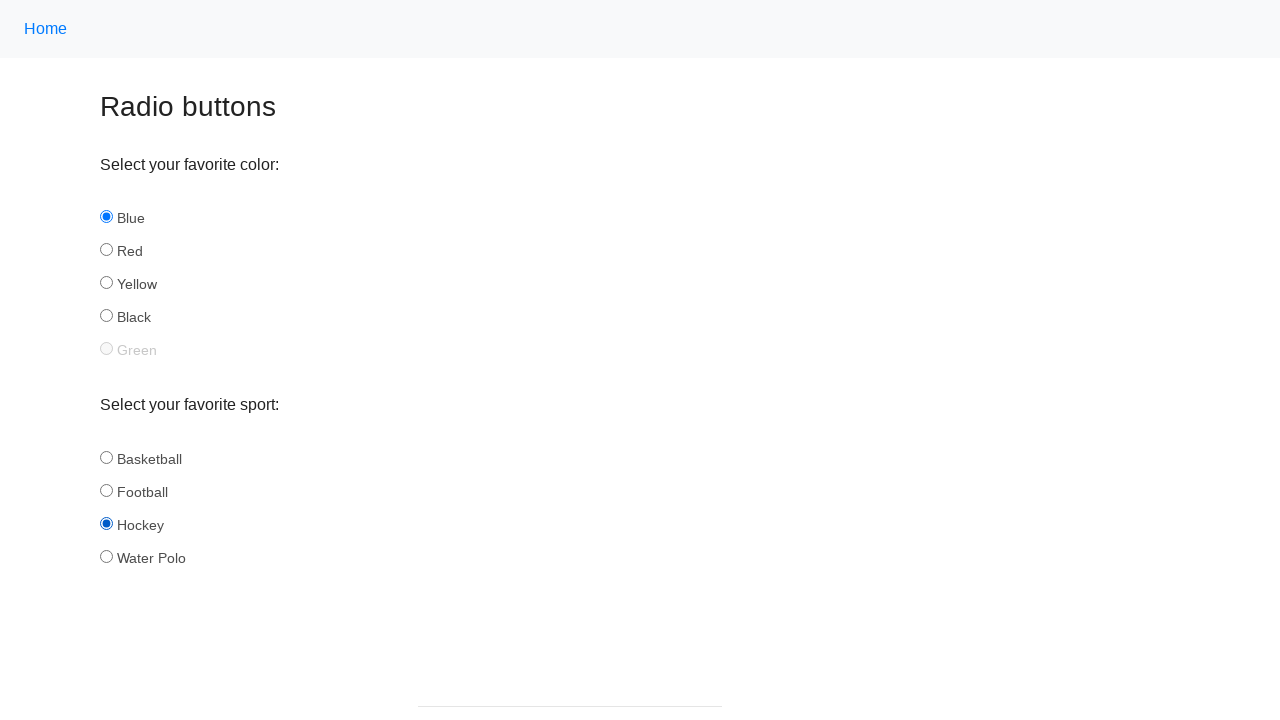

Verified radio button at index 2 is selected
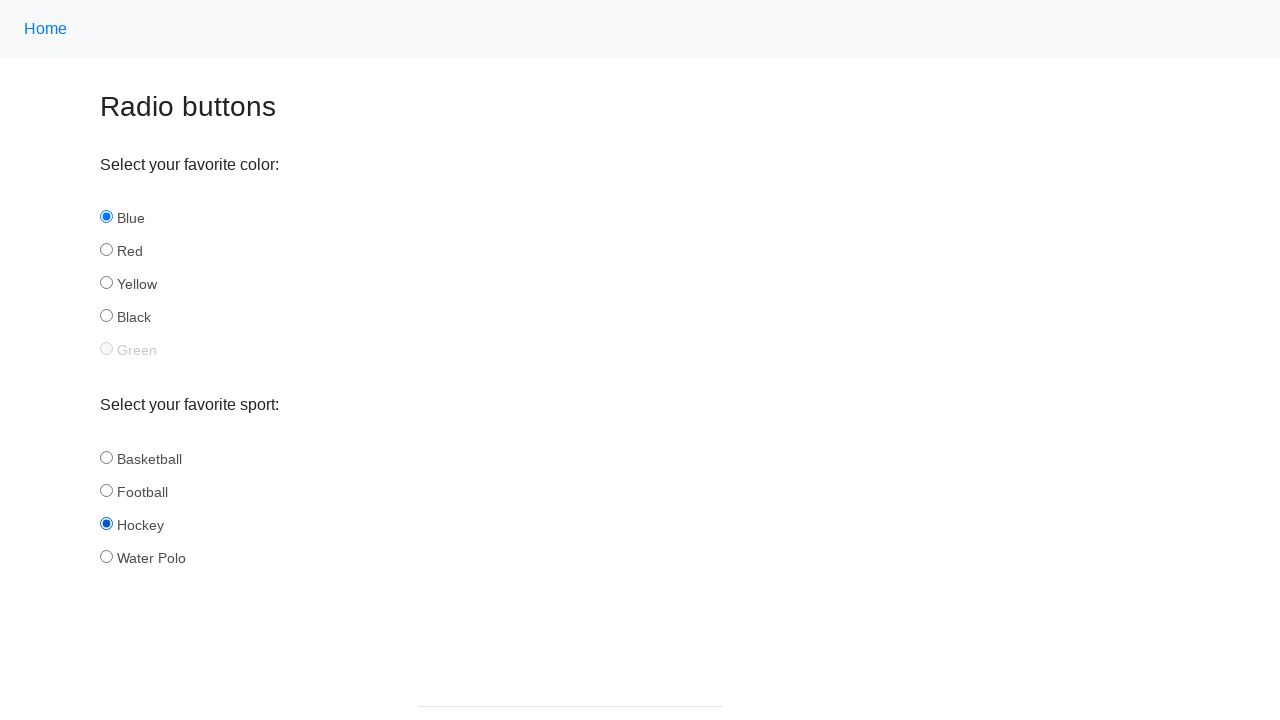

Clicked sport radio button at index 3 at (106, 556) on input[name='sport'] >> nth=3
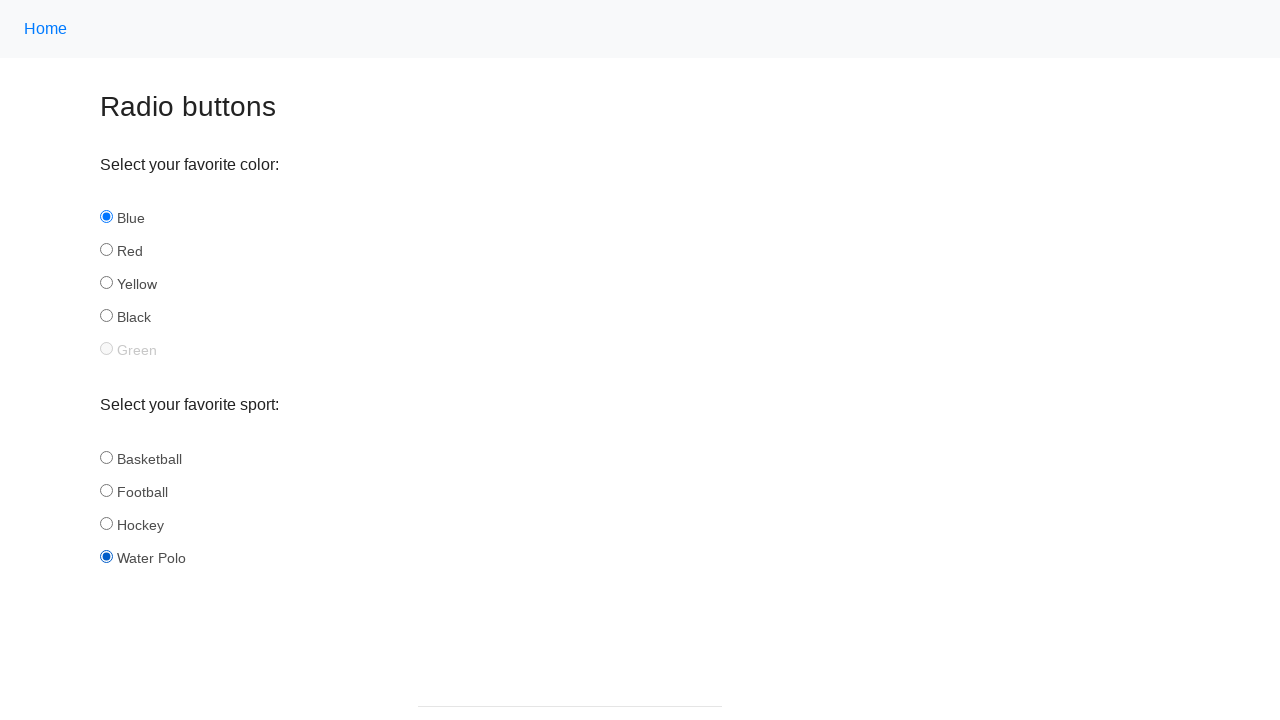

Verified radio button at index 3 is selected
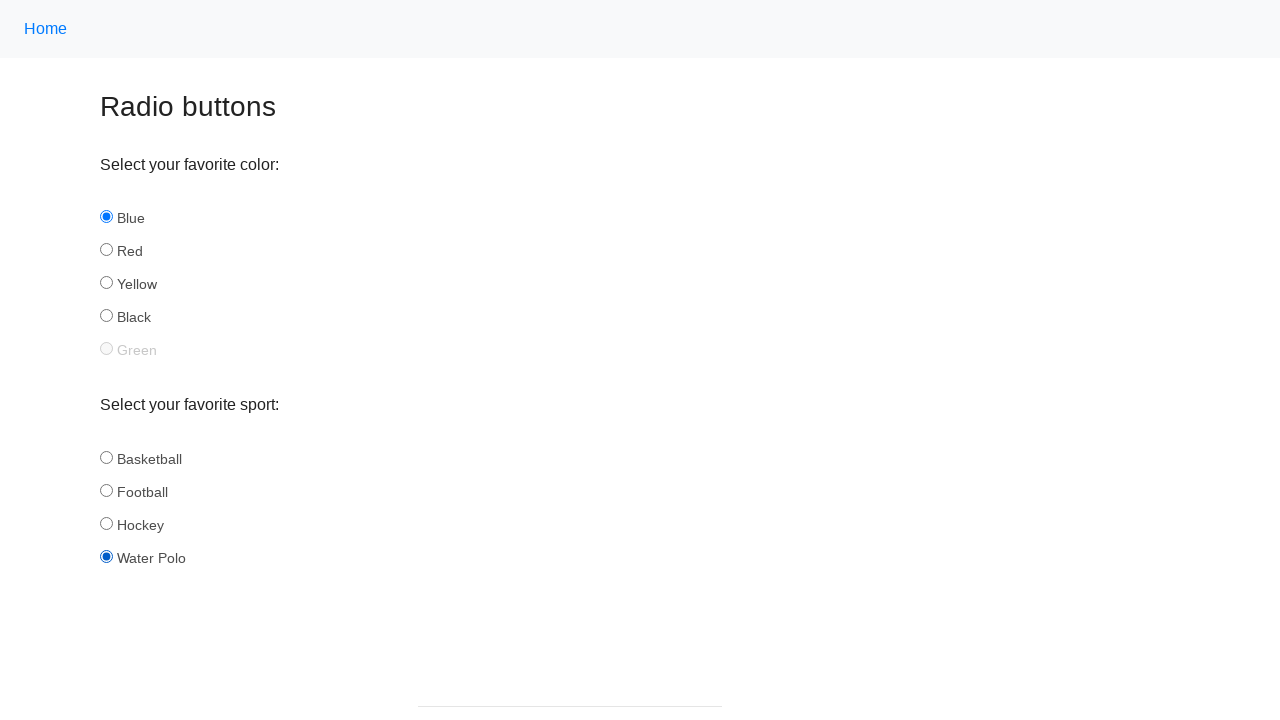

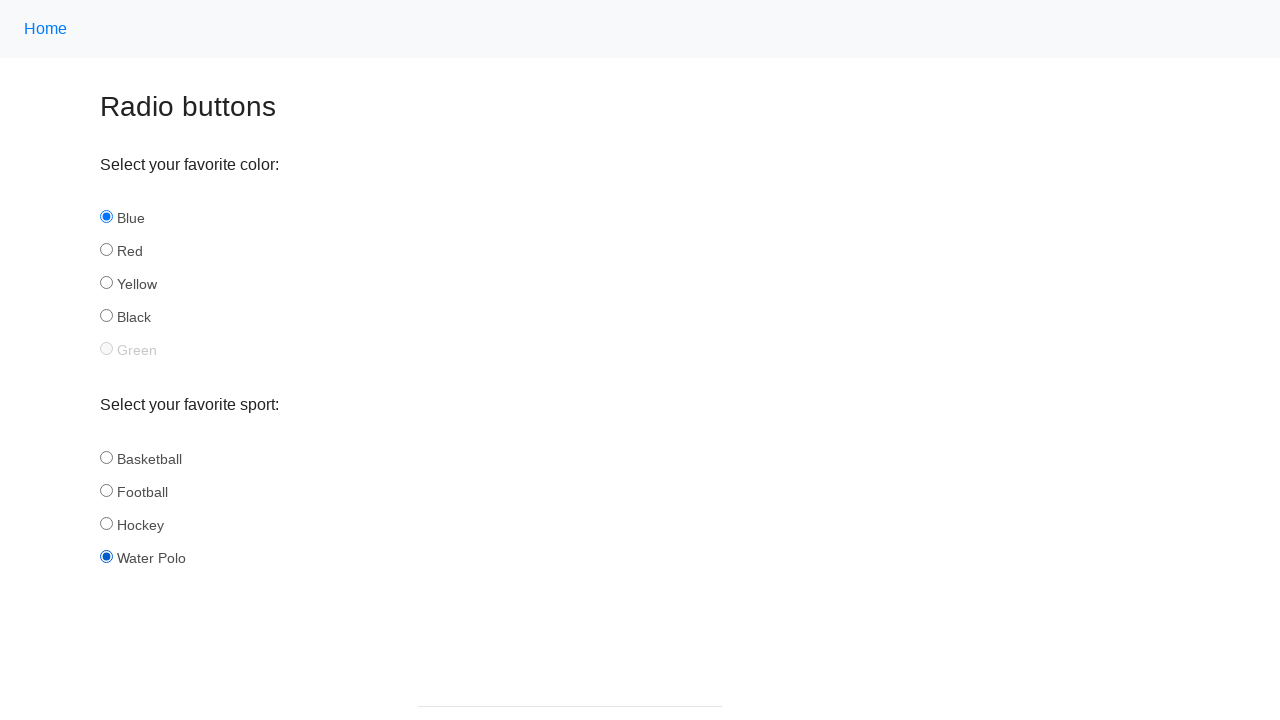